Navigates to Docs page and verifies the side menu elements are displayed

Starting URL: https://webdriver.io

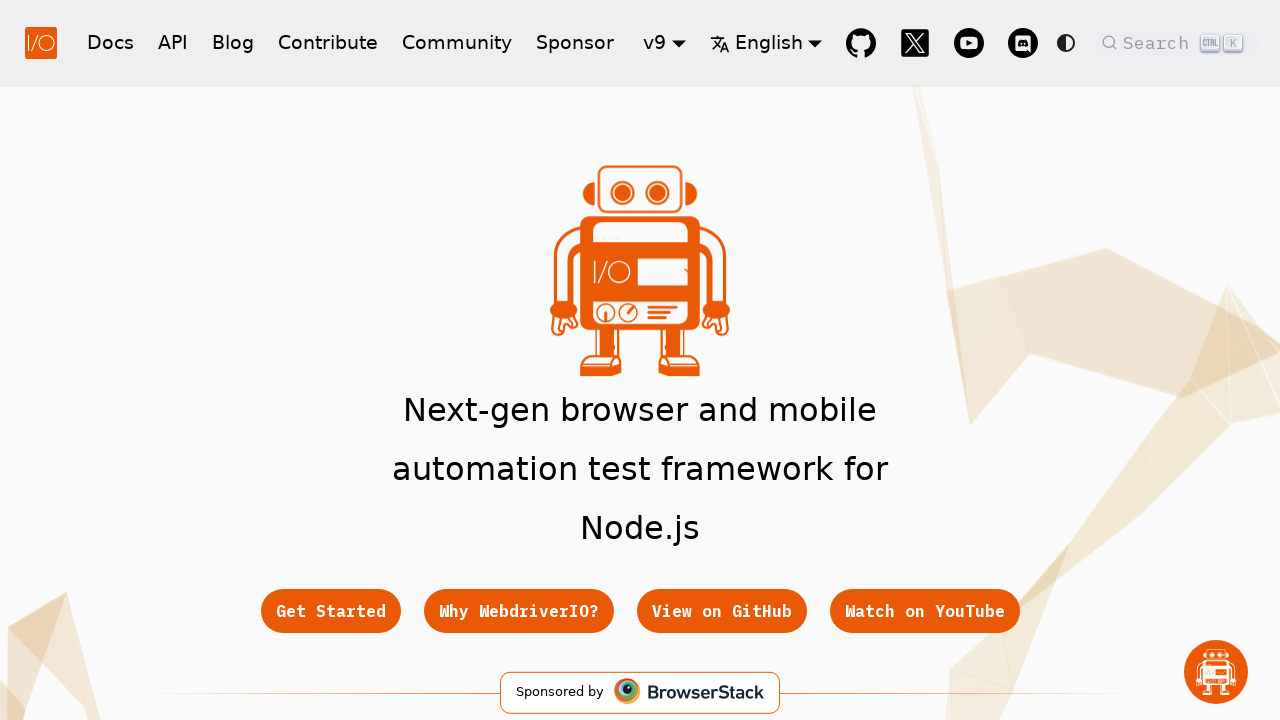

Clicked on Docs link in header at (110, 42) on a[href='/docs/gettingstarted']
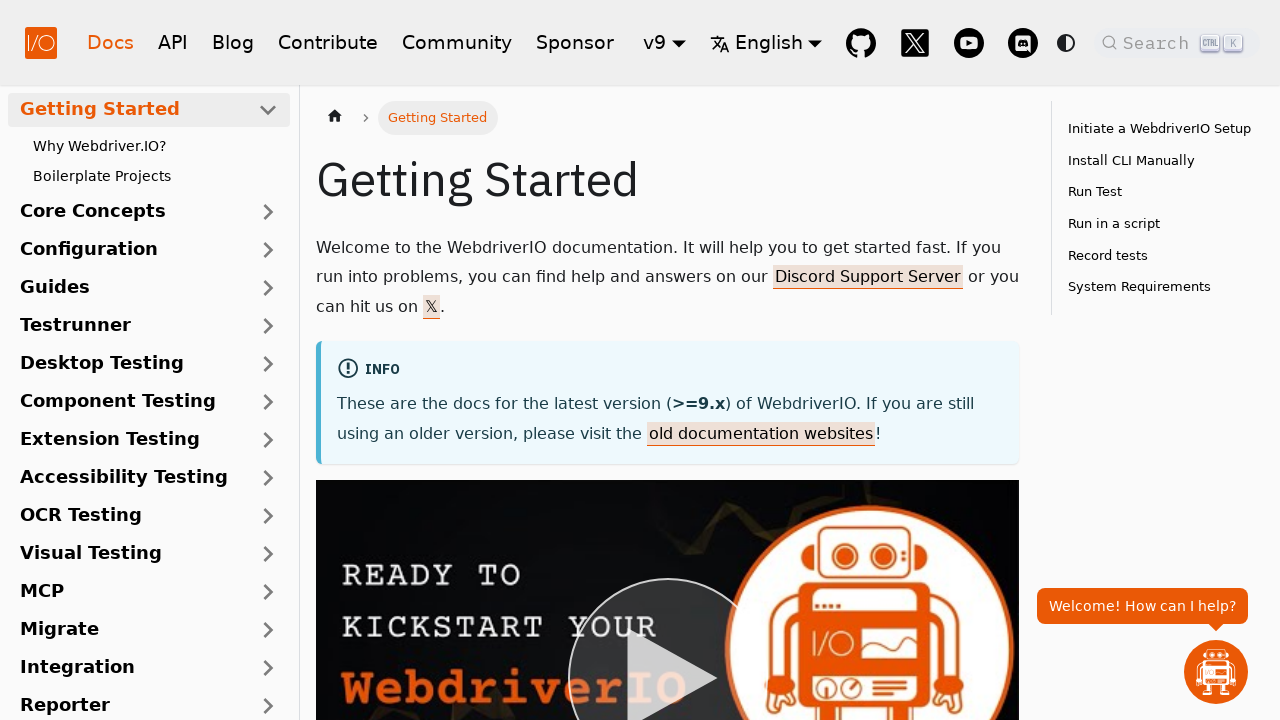

Side menu loaded successfully
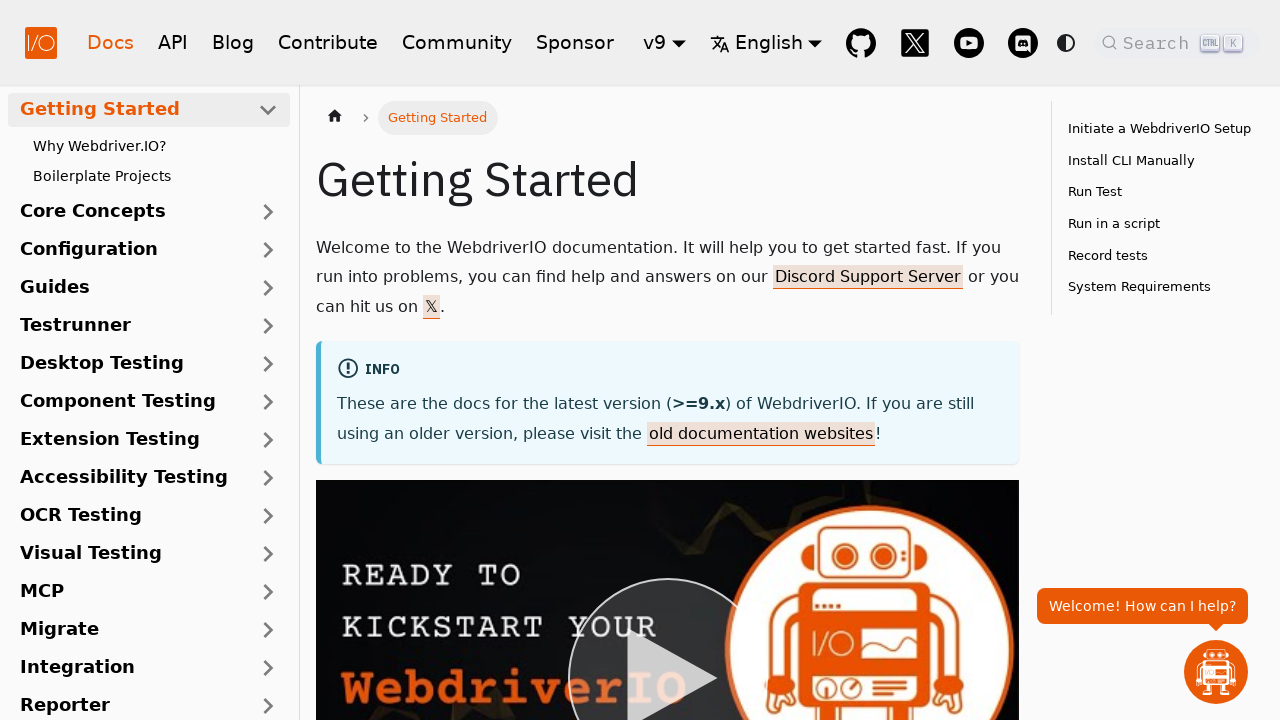

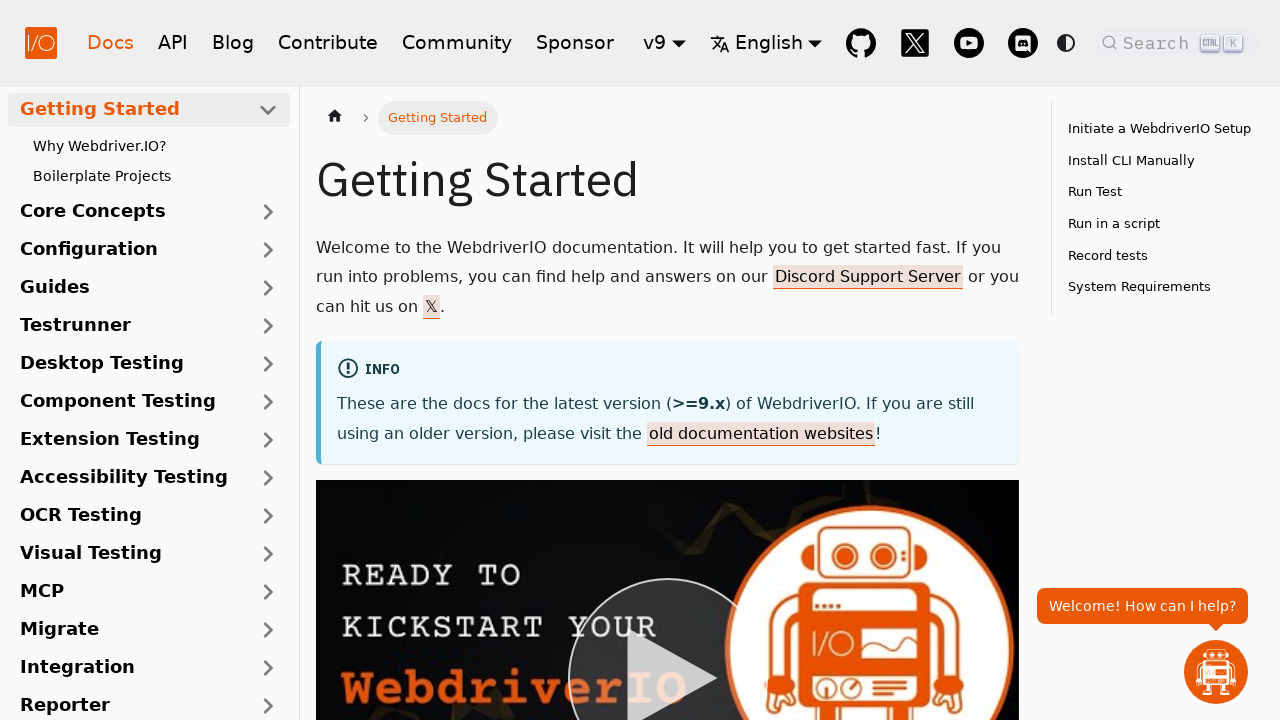